Tests that an error message "Epic sadface: Username is required" is displayed when clicking login with empty username and password fields

Starting URL: https://www.saucedemo.com

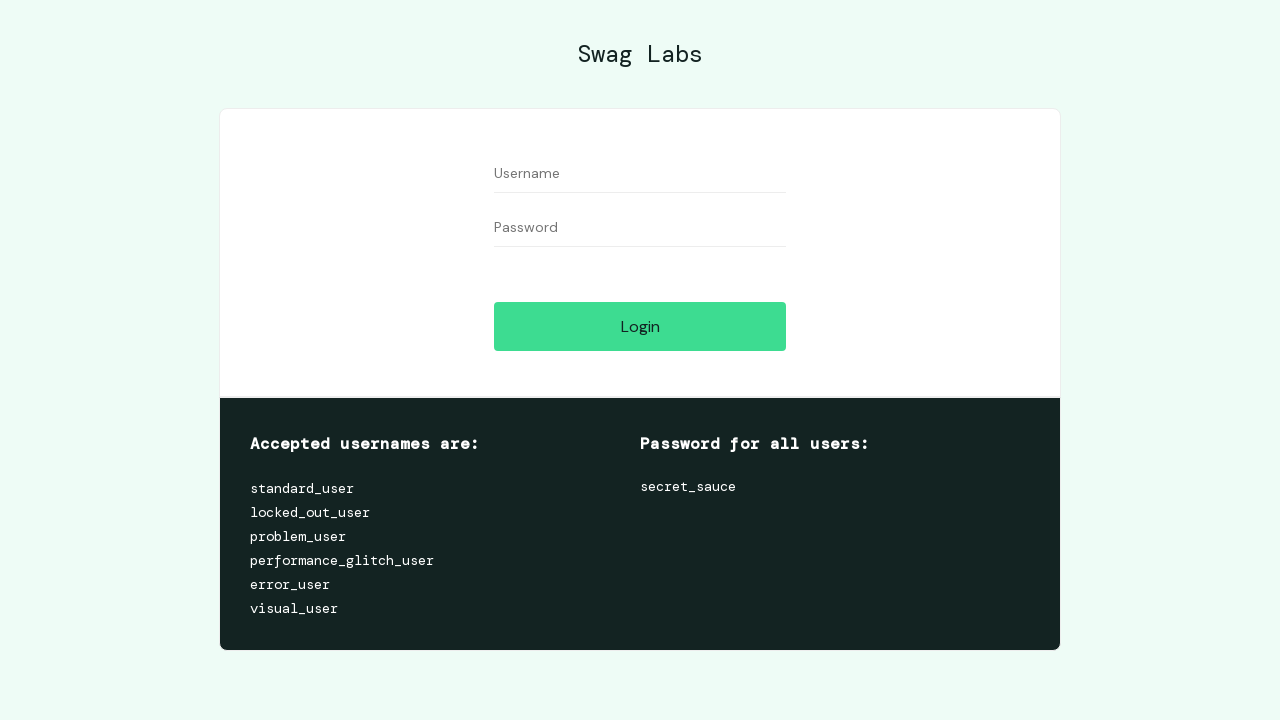

Clicked login button without entering credentials at (640, 326) on #login-button
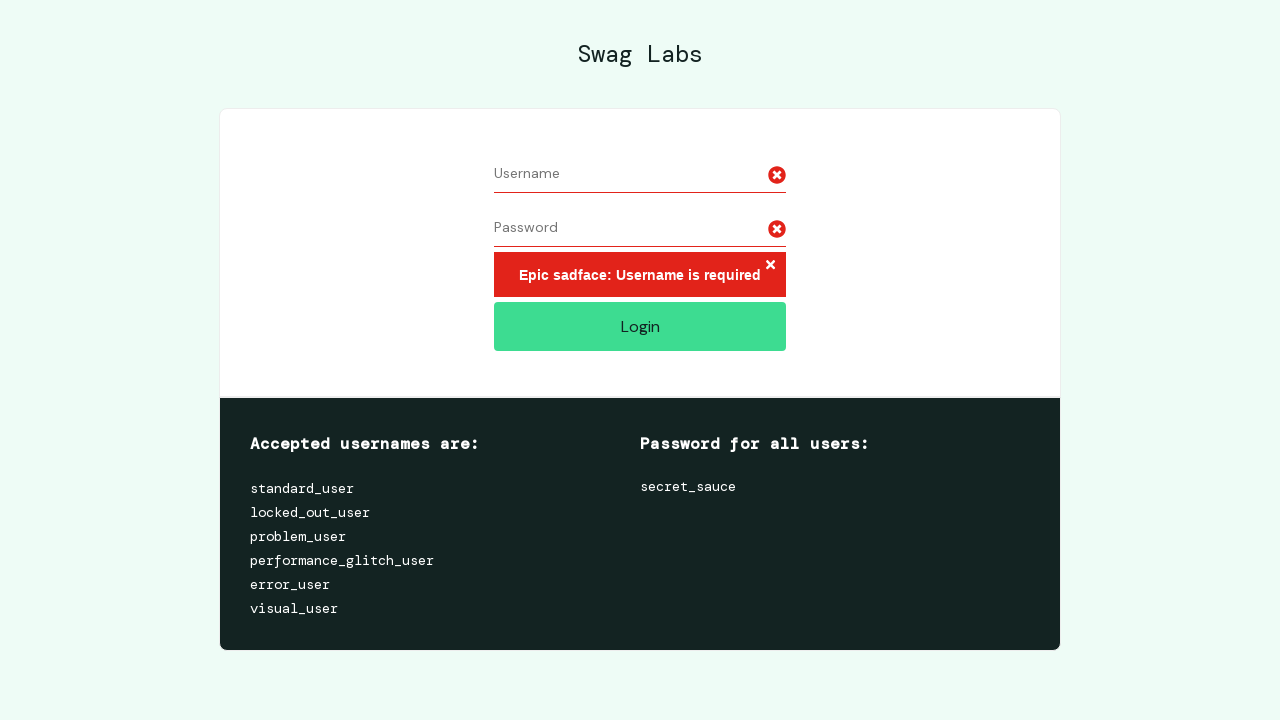

Error message 'Epic sadface: Username is required' appeared
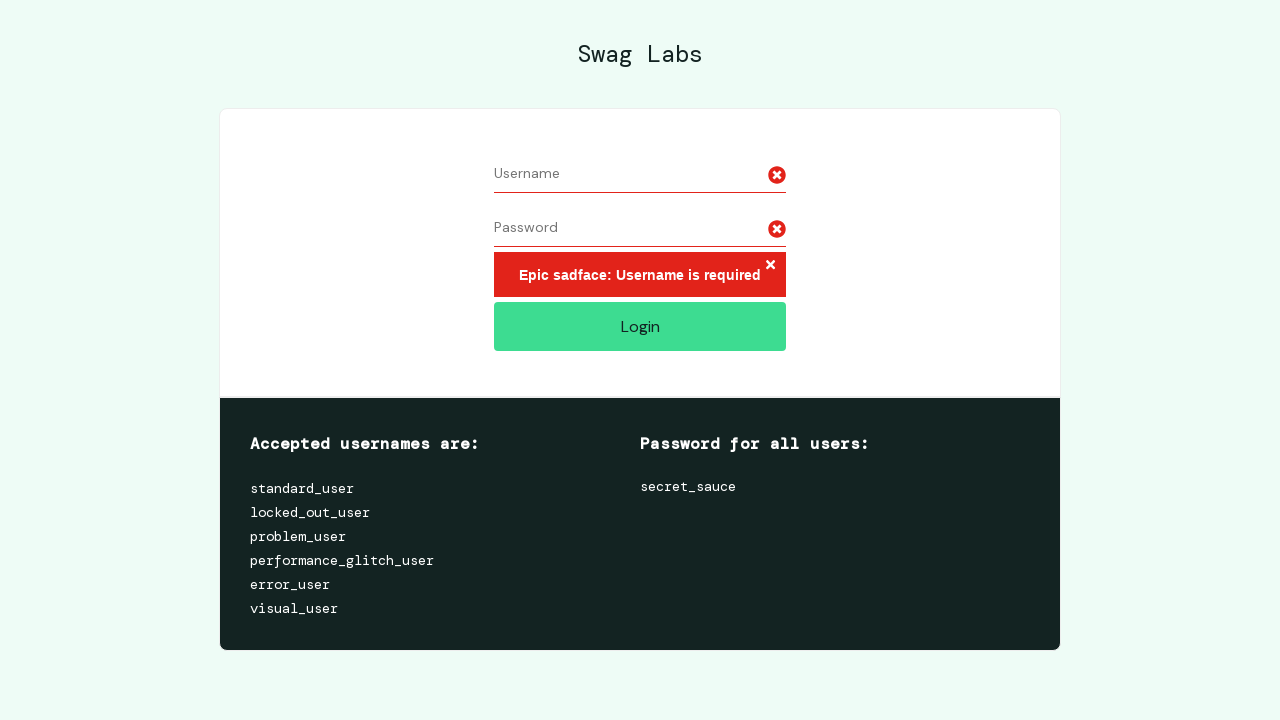

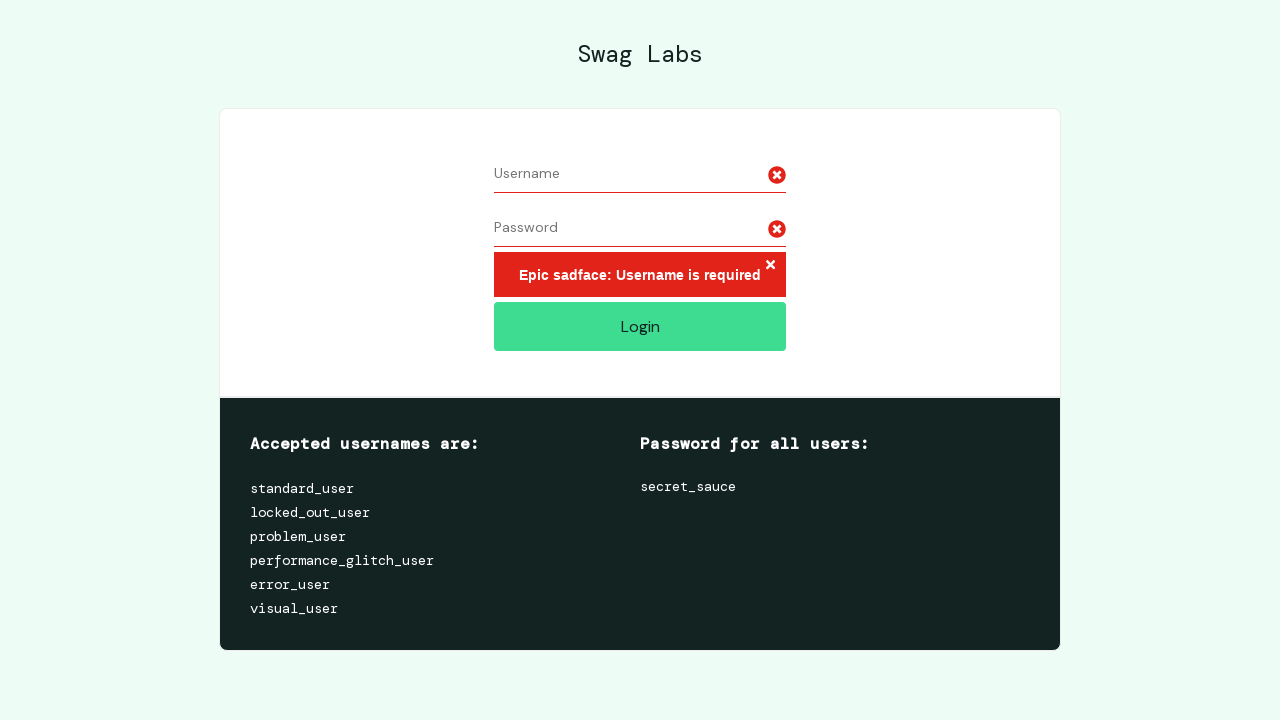